Tests the remove button functionality on a dynamic controls page by clicking Remove, waiting for the loading bar to disappear, and verifying the checkbox is gone and the "It's gone!" message is displayed.

Starting URL: https://practice.cydeo.com/dynamic_controls

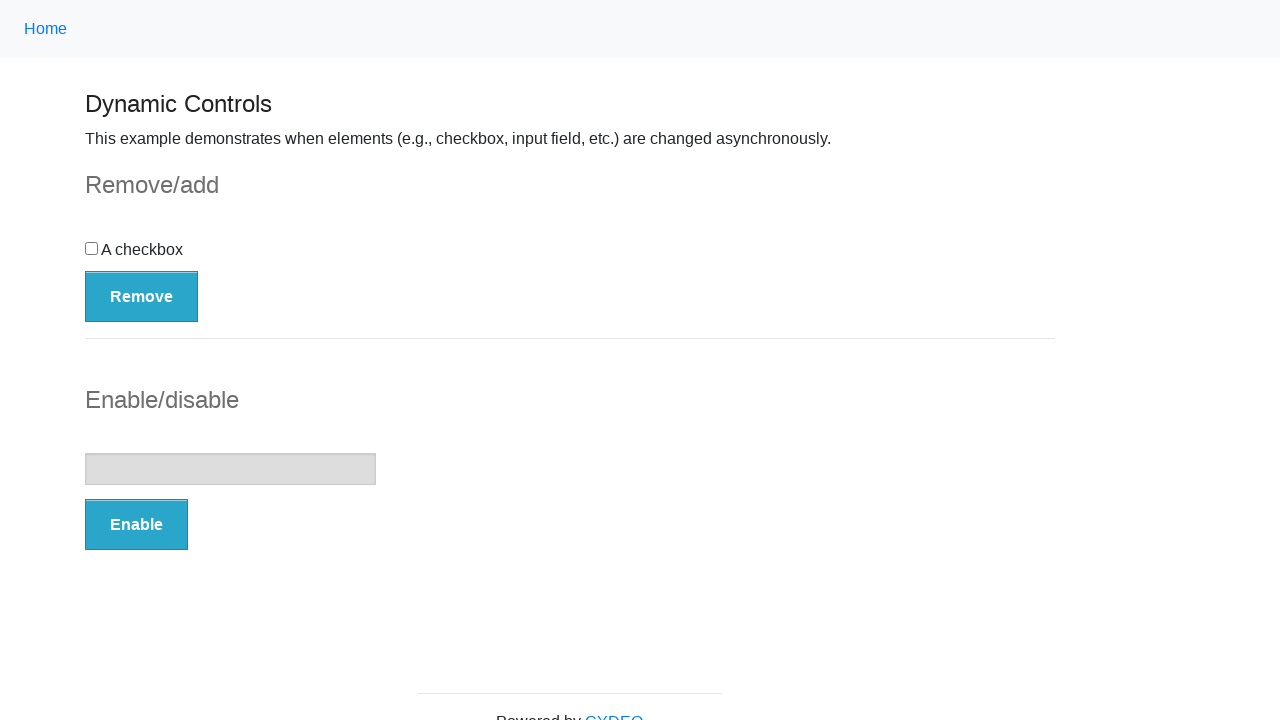

Navigated to dynamic controls page
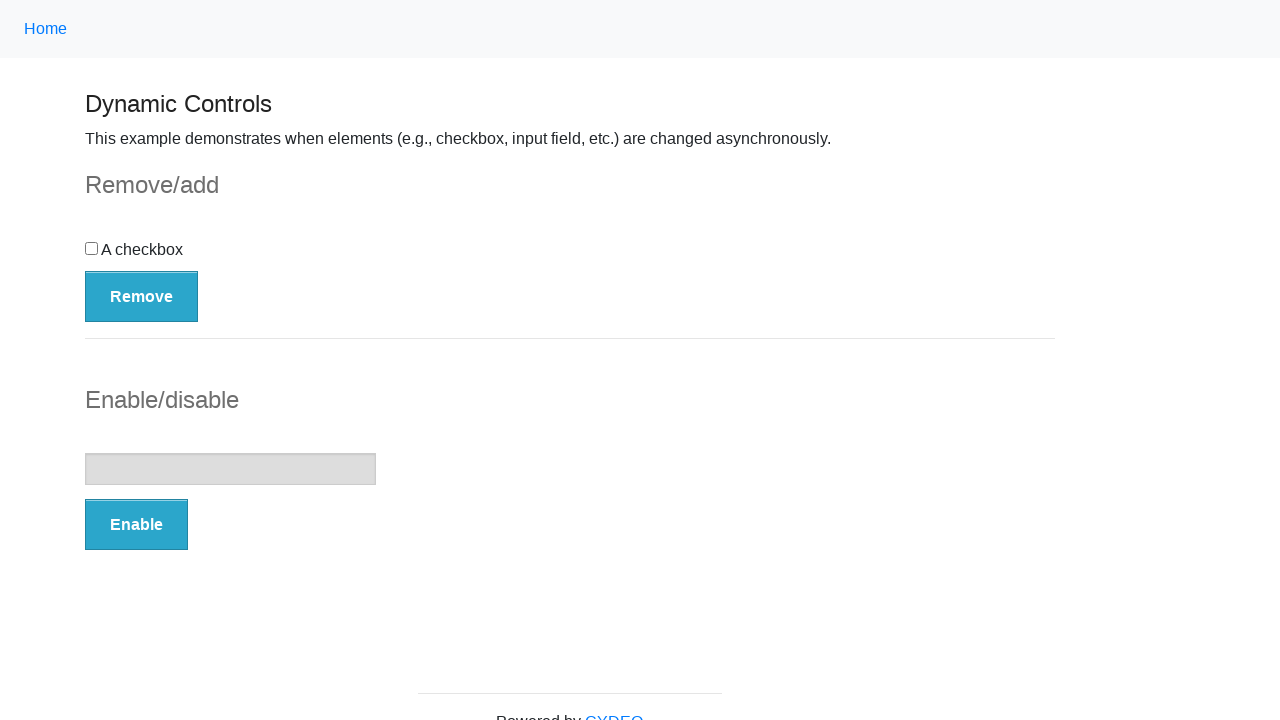

Clicked the Remove button at (142, 296) on button:has-text('Remove')
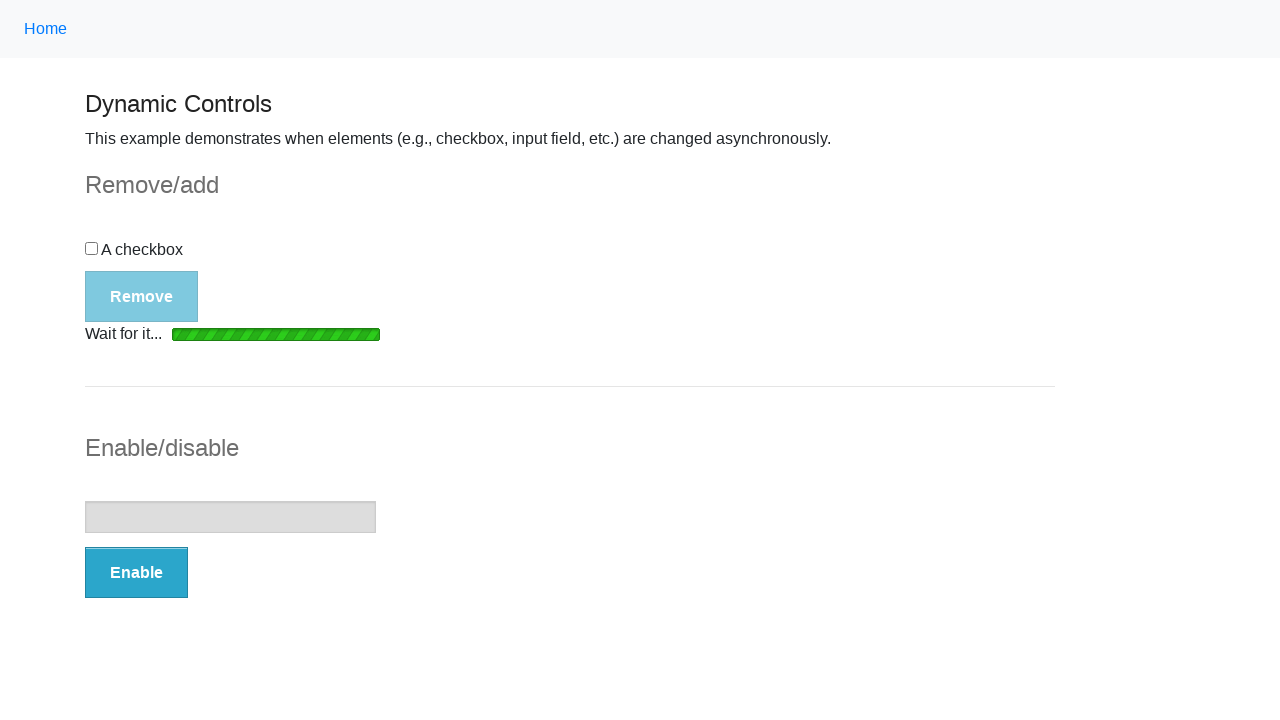

Loading bar disappeared
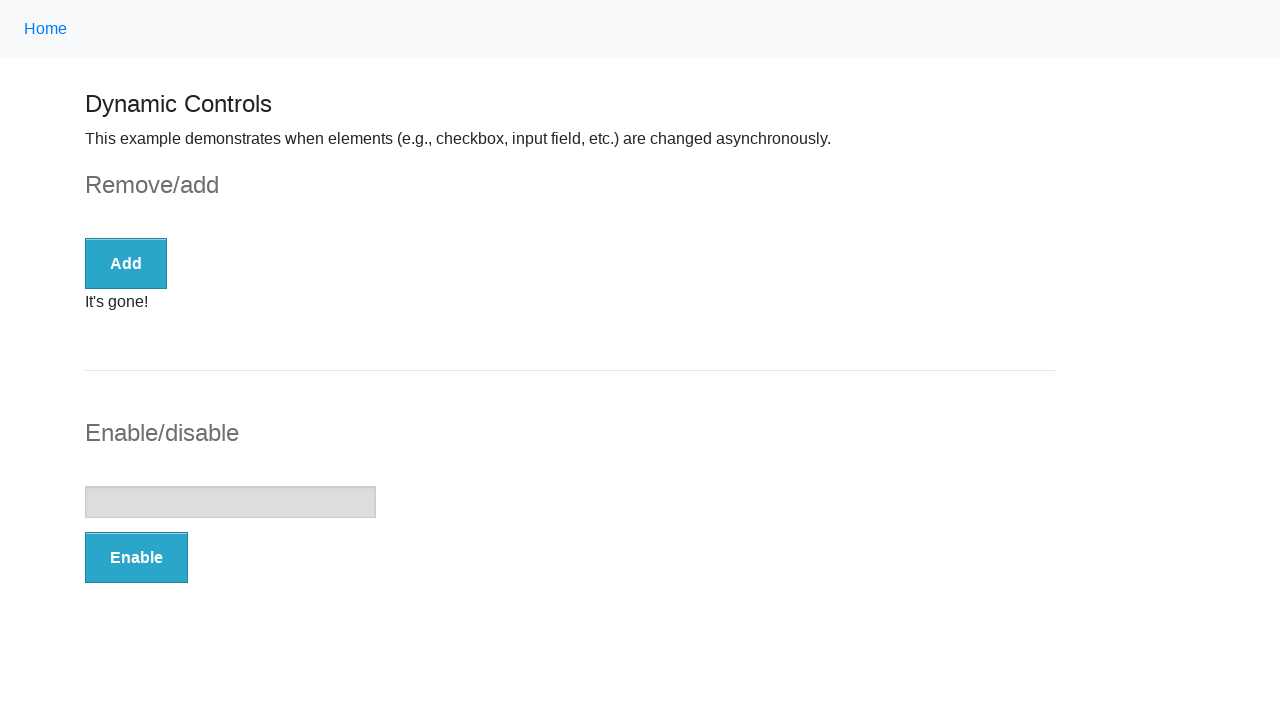

Checkbox element was removed from DOM
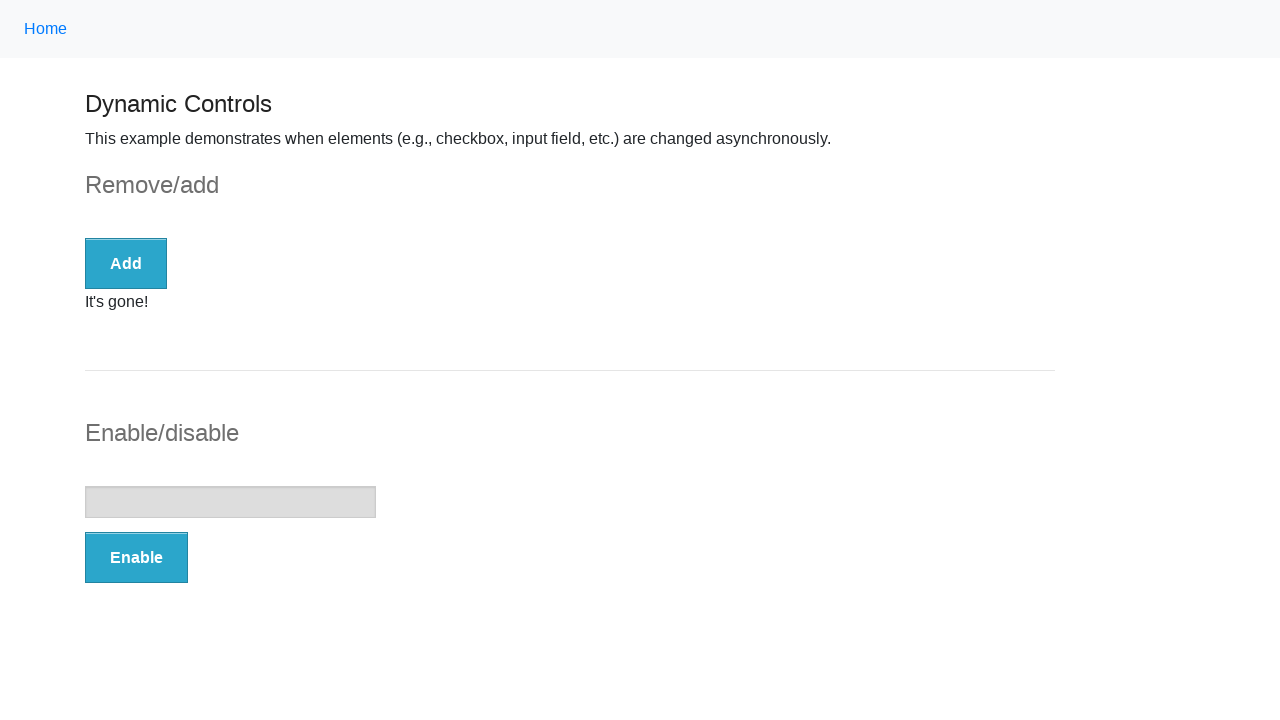

Success message element appeared
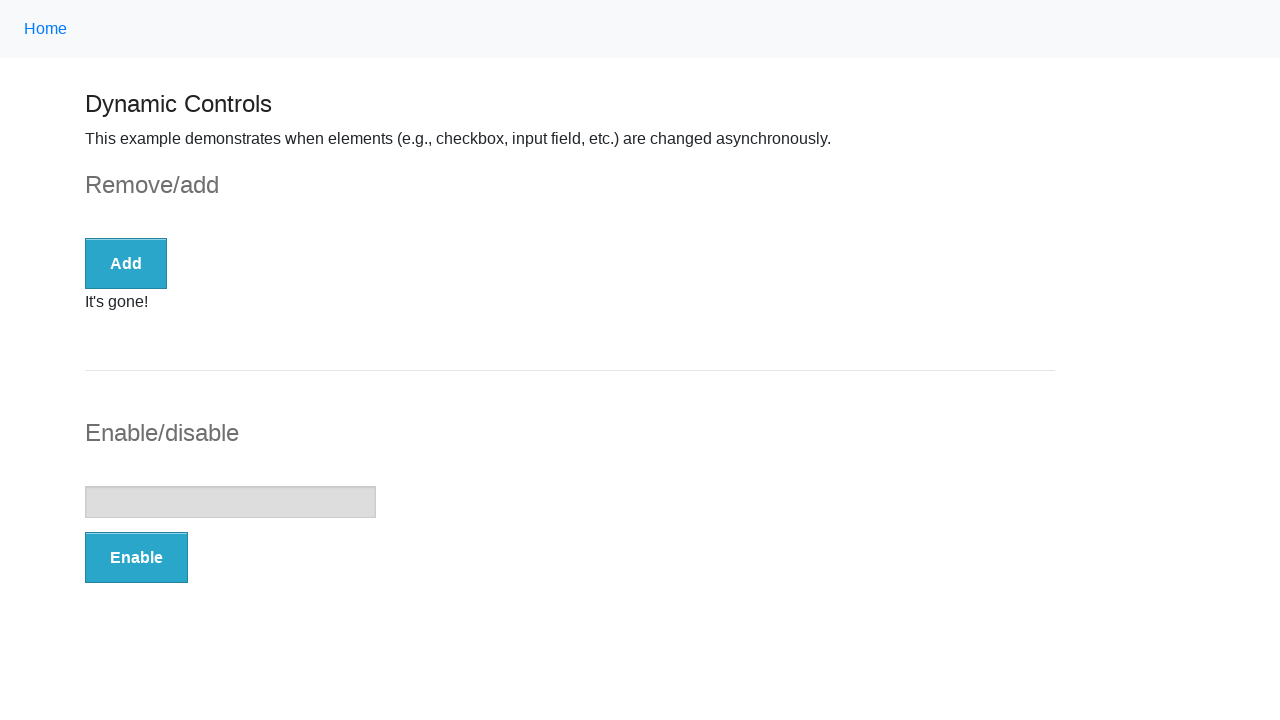

Retrieved message text content
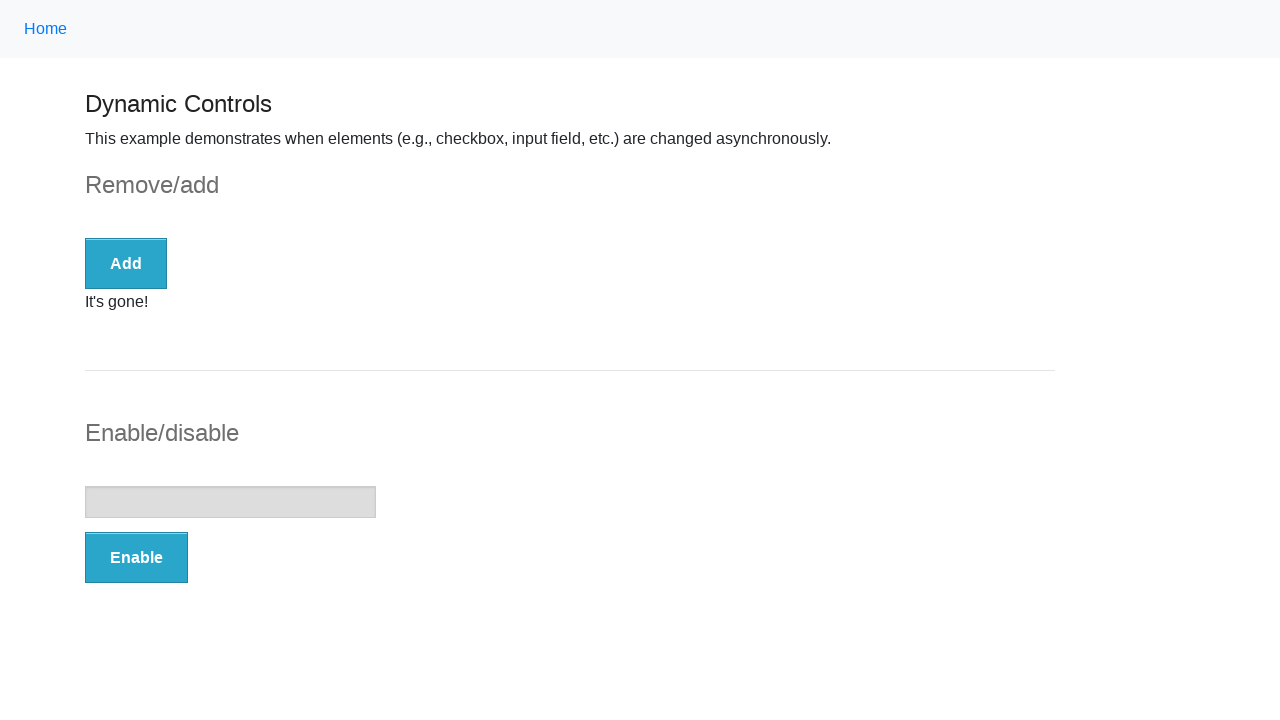

Verified 'It's gone!' message is displayed
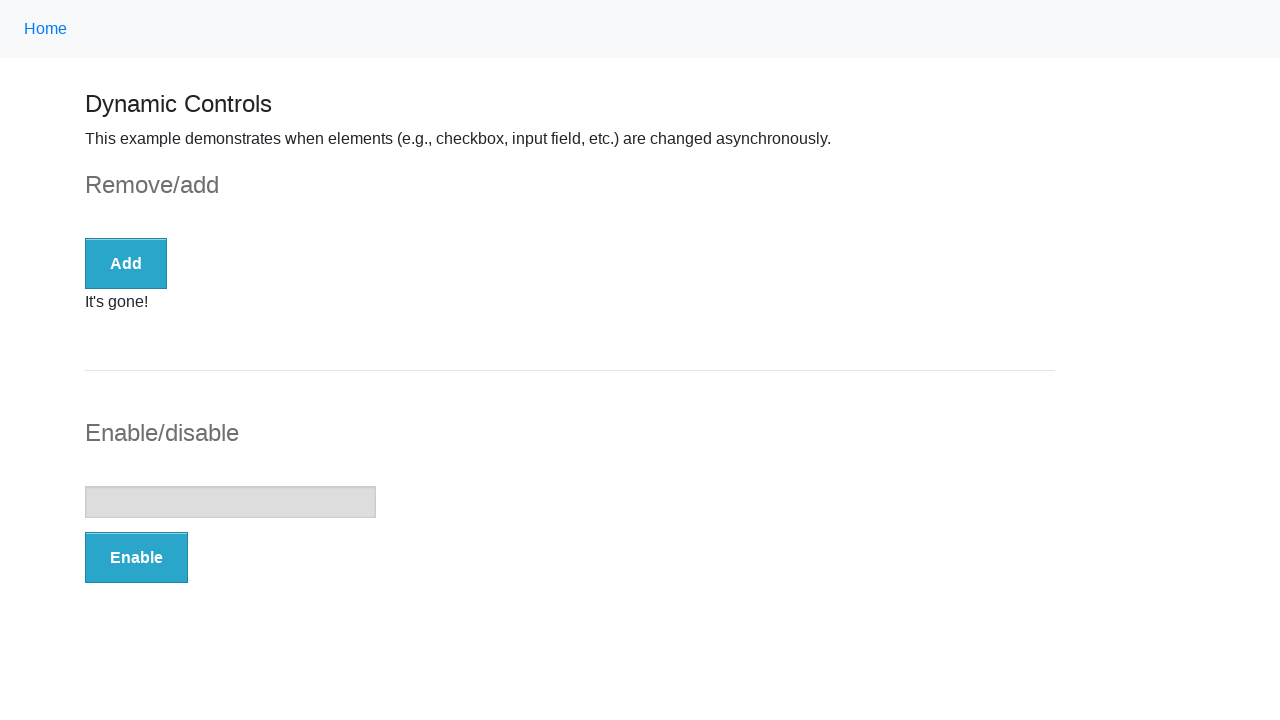

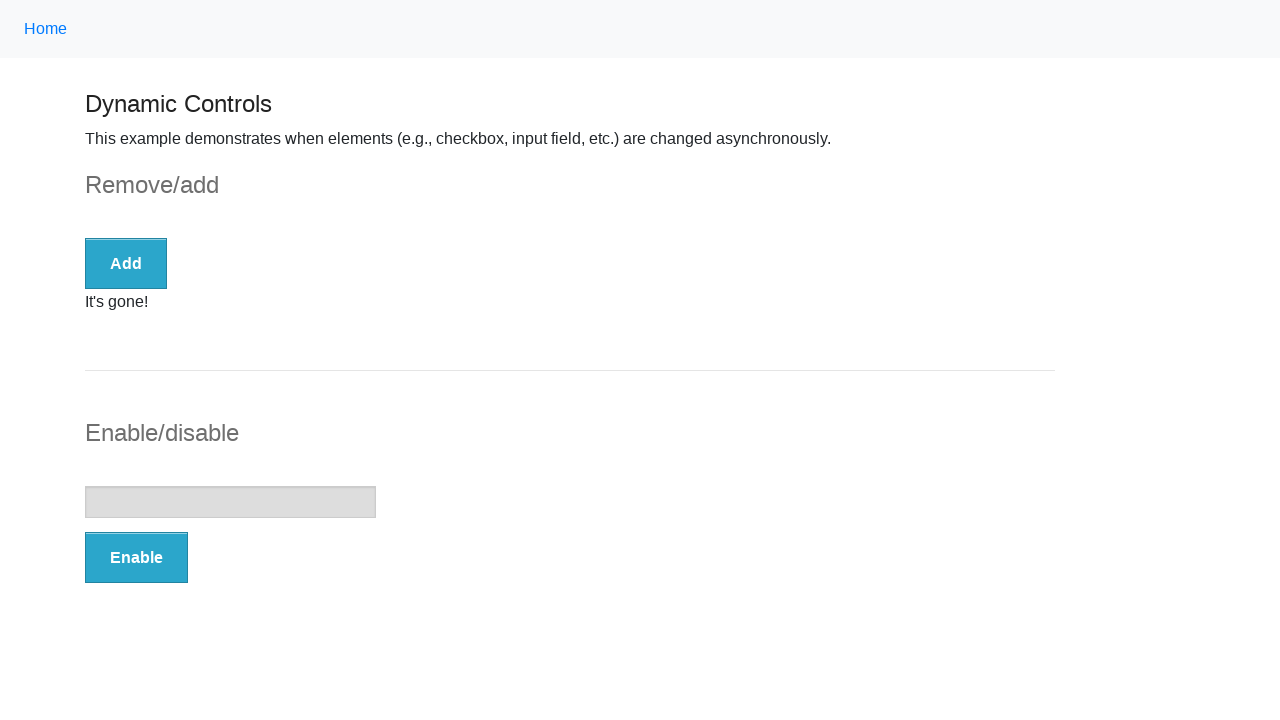